Tests a wait/verify functionality by clicking a verify button and checking that a success message appears

Starting URL: http://suninjuly.github.io/wait1.html

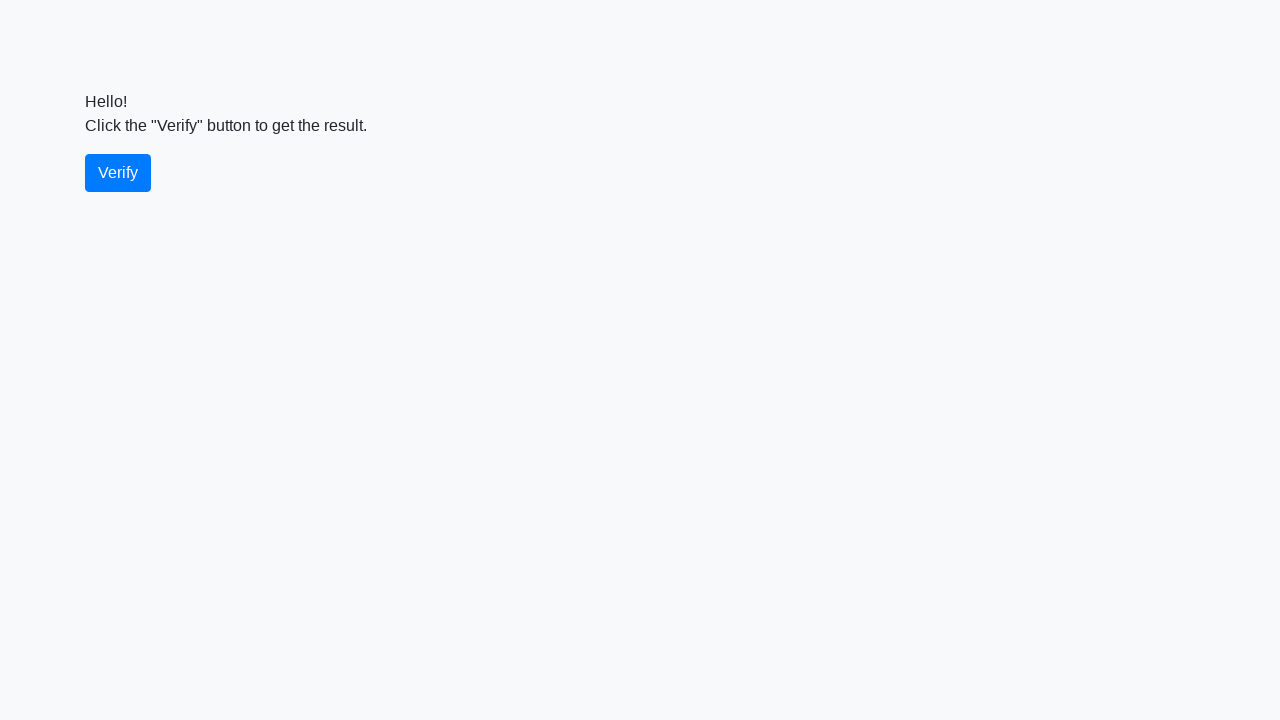

Clicked the verify button at (118, 173) on #verify
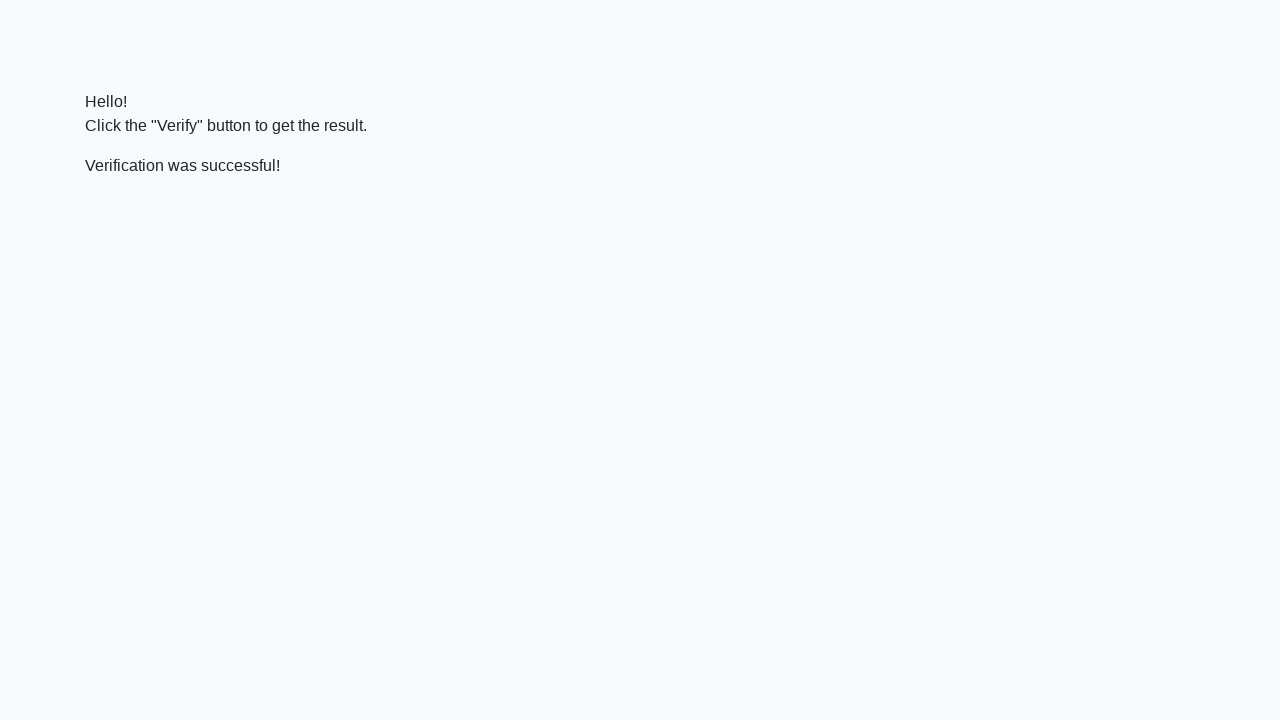

Success message appeared and loaded
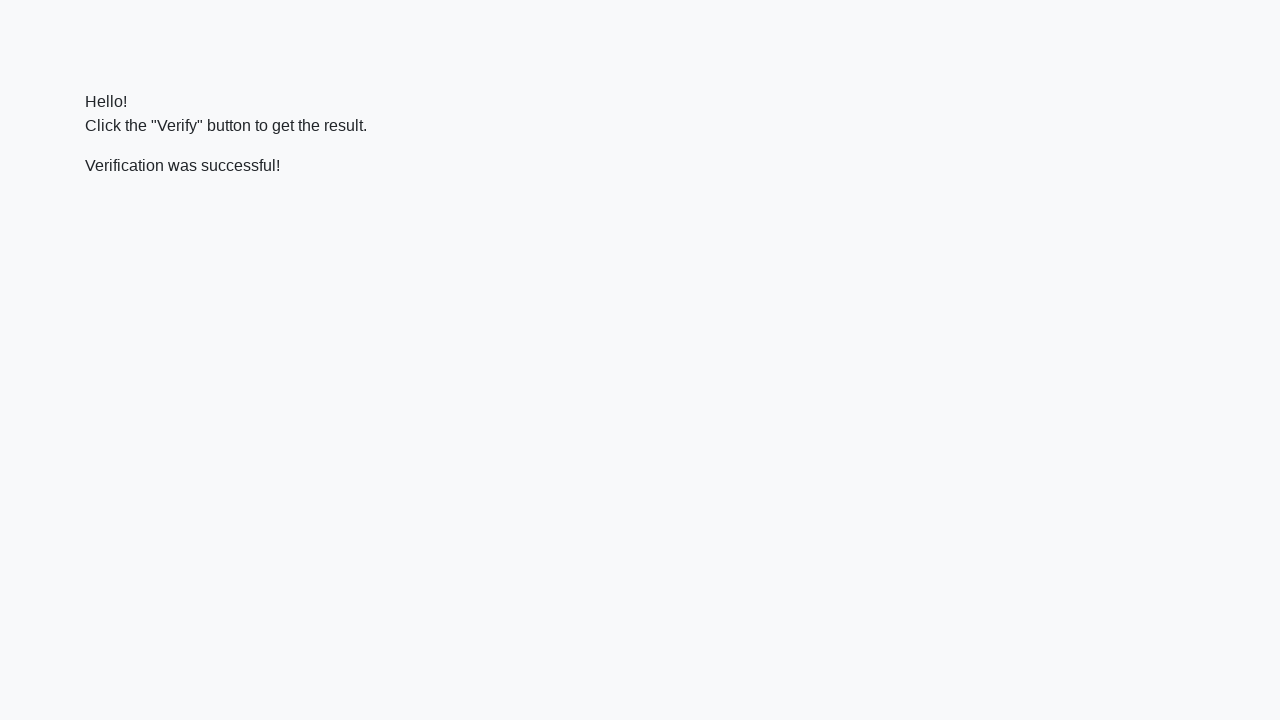

Verified that success message contains 'successful'
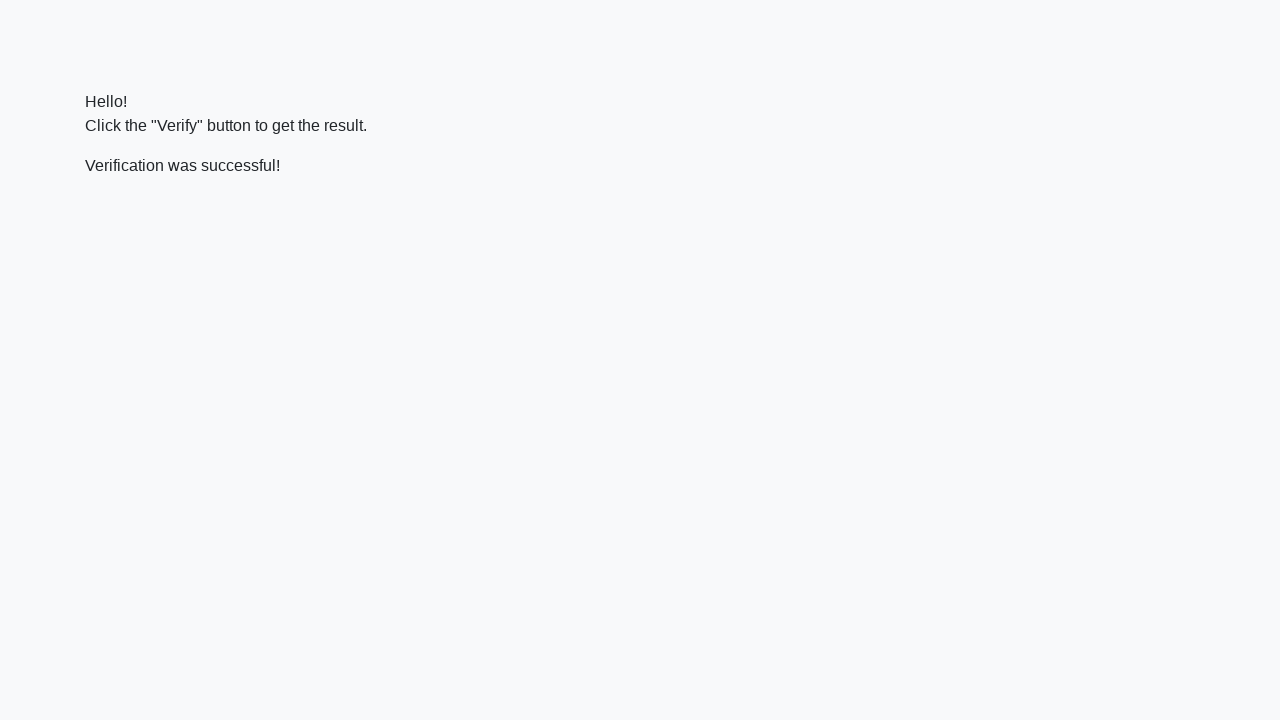

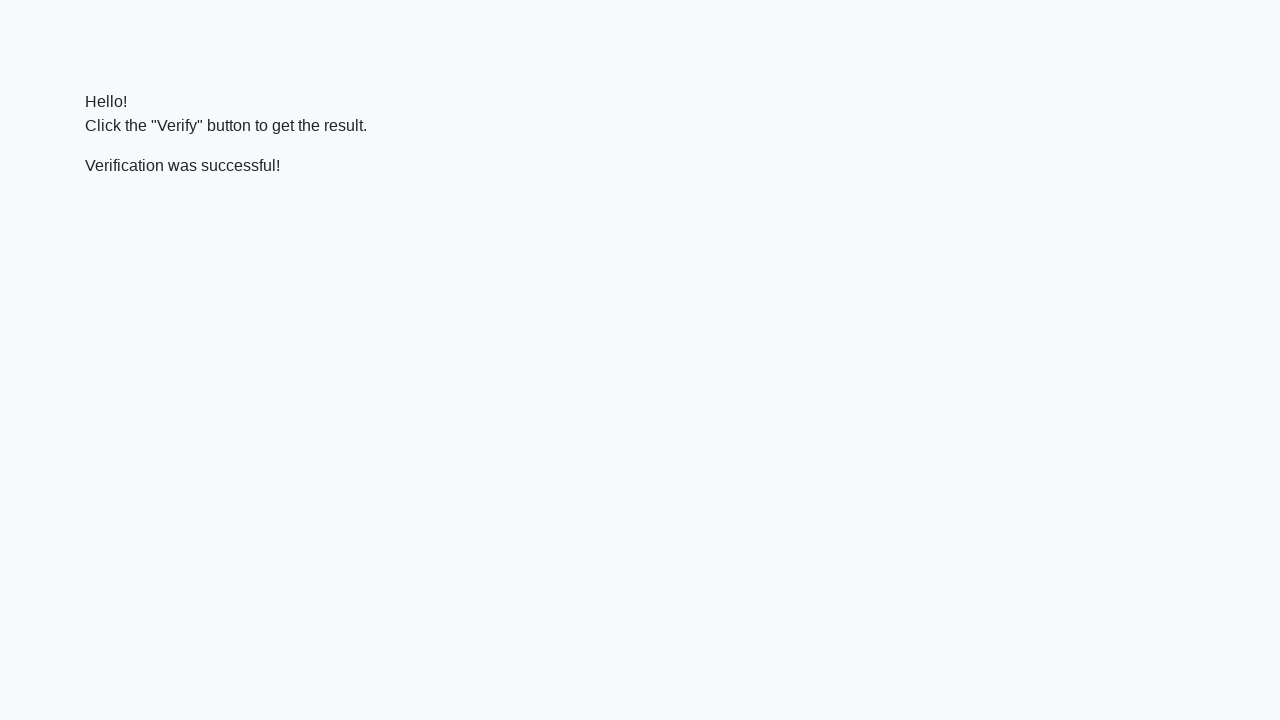